Tests the forgot password functionality by clicking the forgot password link, entering an email and new password, and submitting the password reset form.

Starting URL: https://rahulshettyacademy.com/client

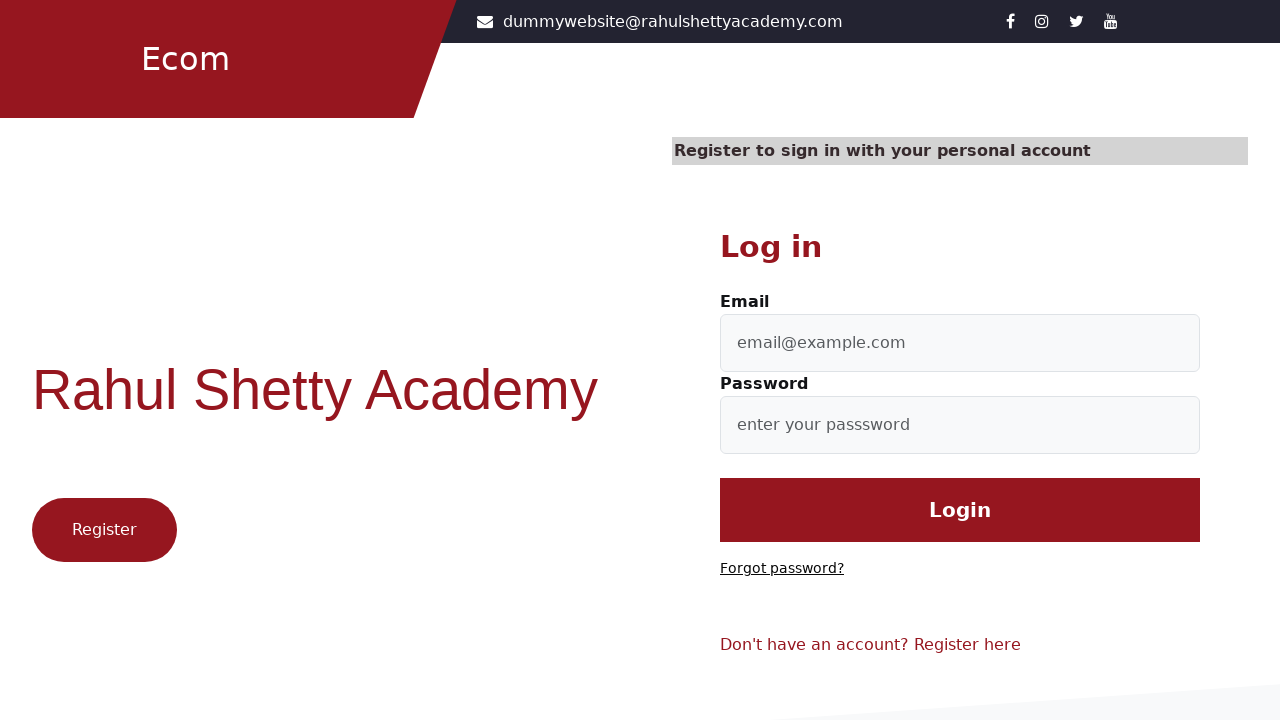

Clicked 'Forgot password?' link at (782, 569) on text=Forgot password?
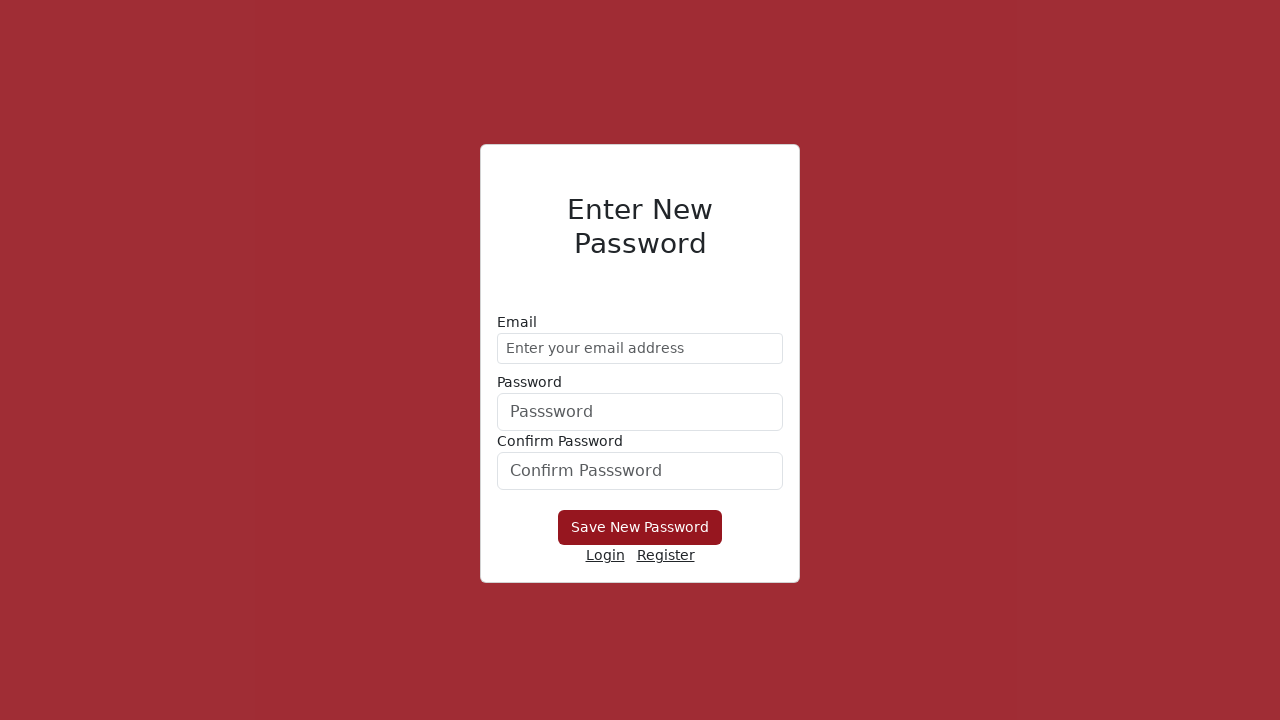

Entered email address 'demo@gmail.com' in forgot password form on //form/div[1]/input
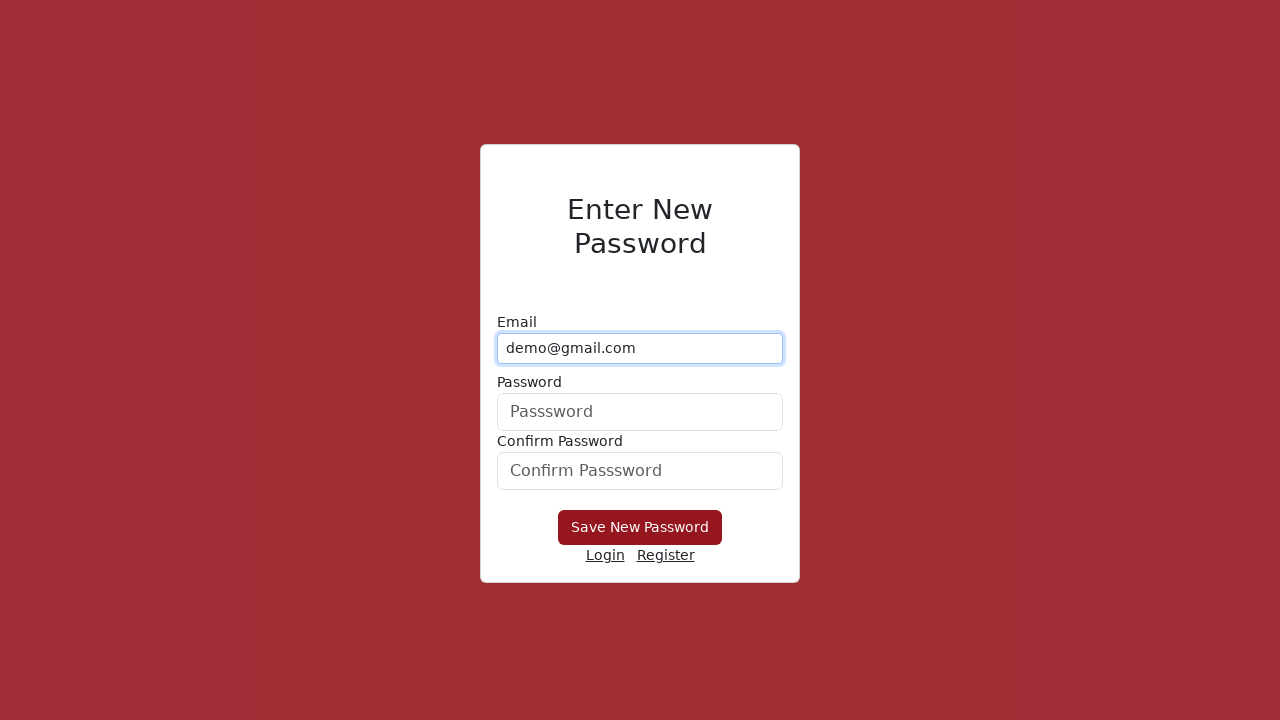

Entered new password 'helloWorld@24' on form div:nth-child(2) input
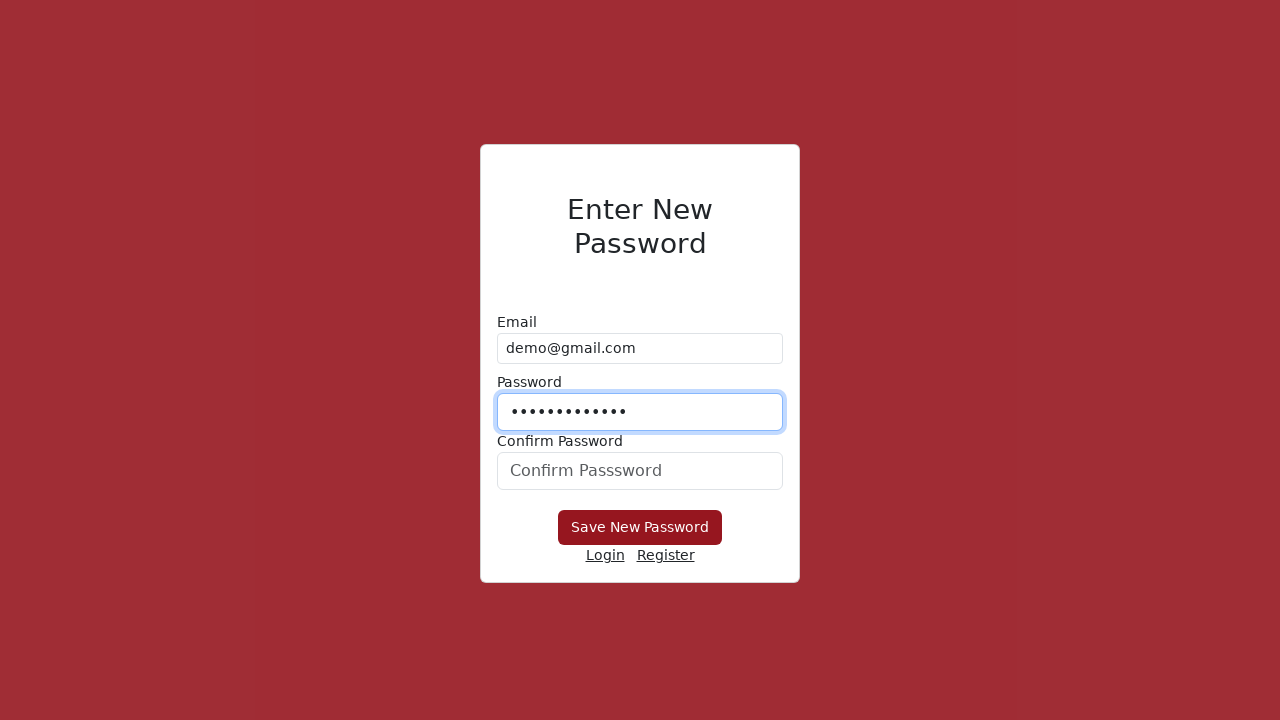

Confirmed new password 'helloWorld@24' on form div:nth-child(3) input
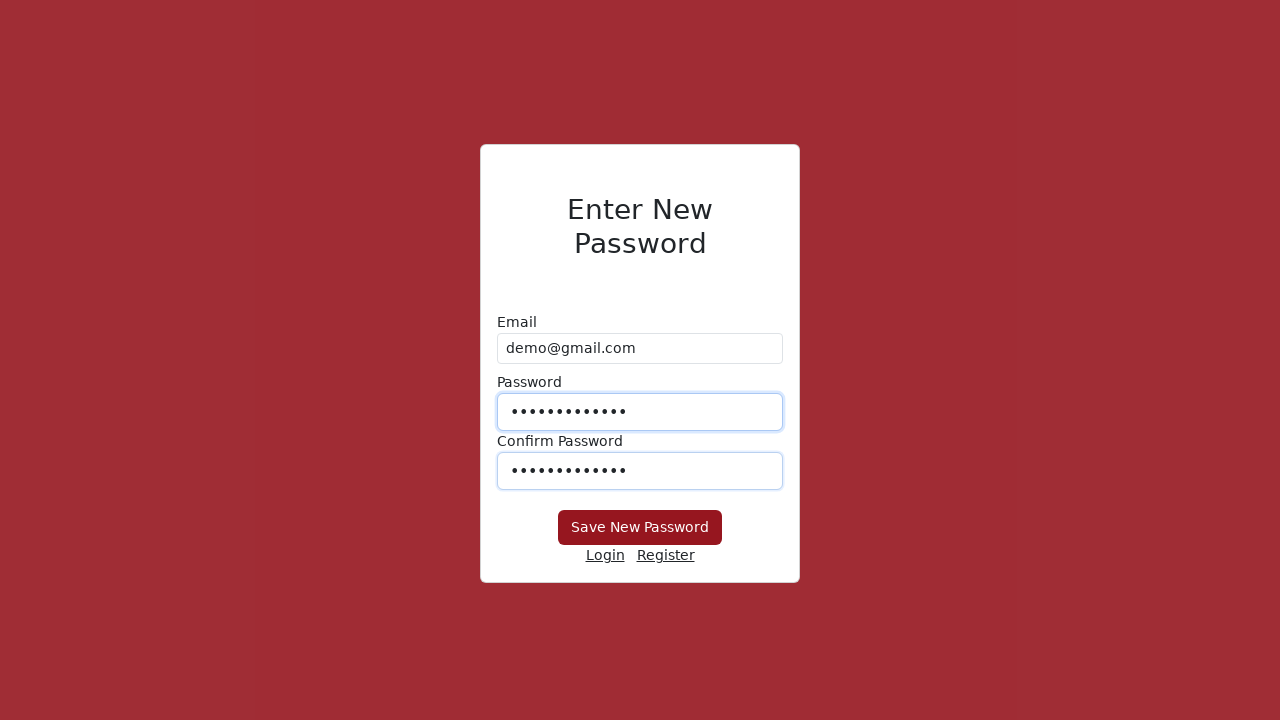

Clicked 'Save New Password' button to submit password reset at (640, 528) on xpath=//button[text()='Save New Password']
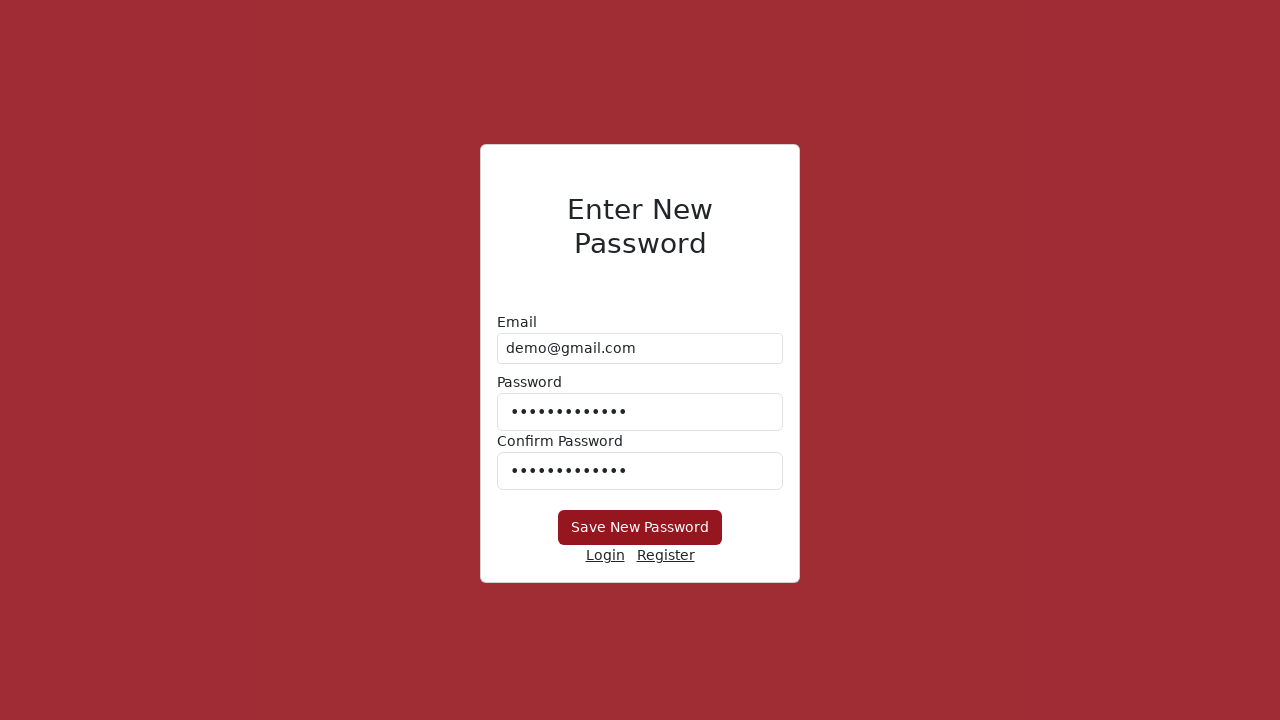

Waited 3 seconds for password reset action to complete
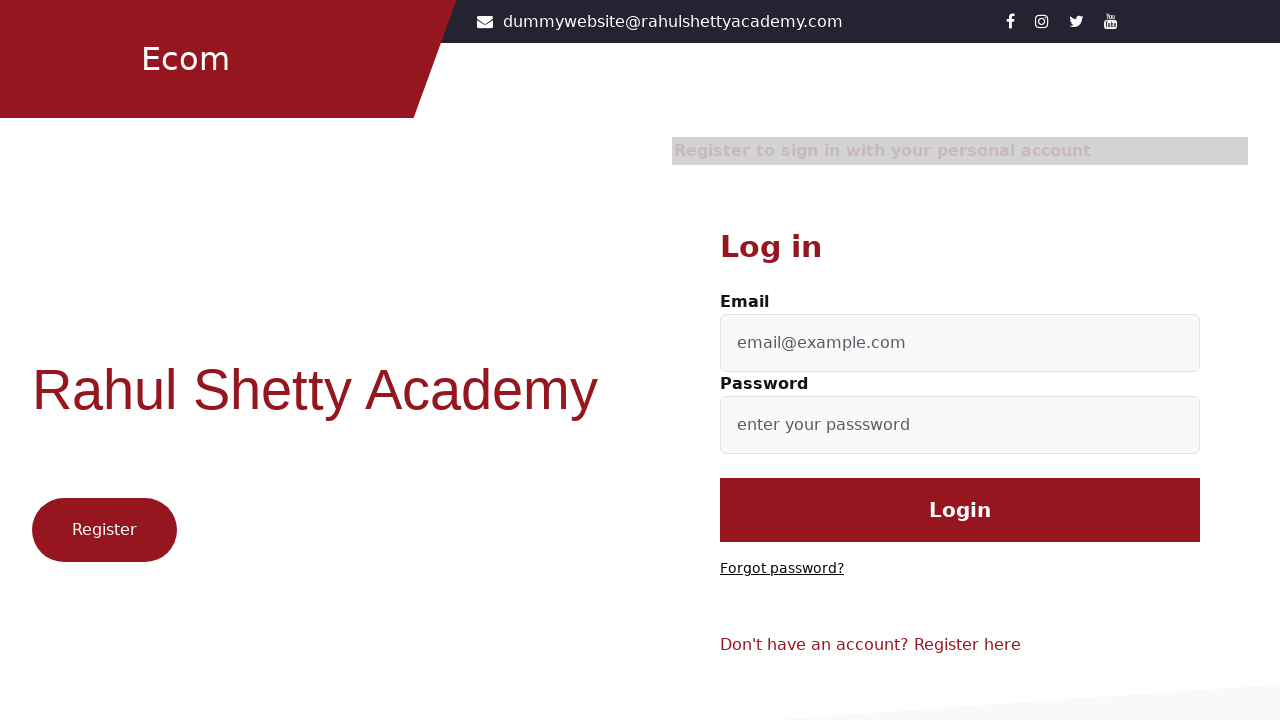

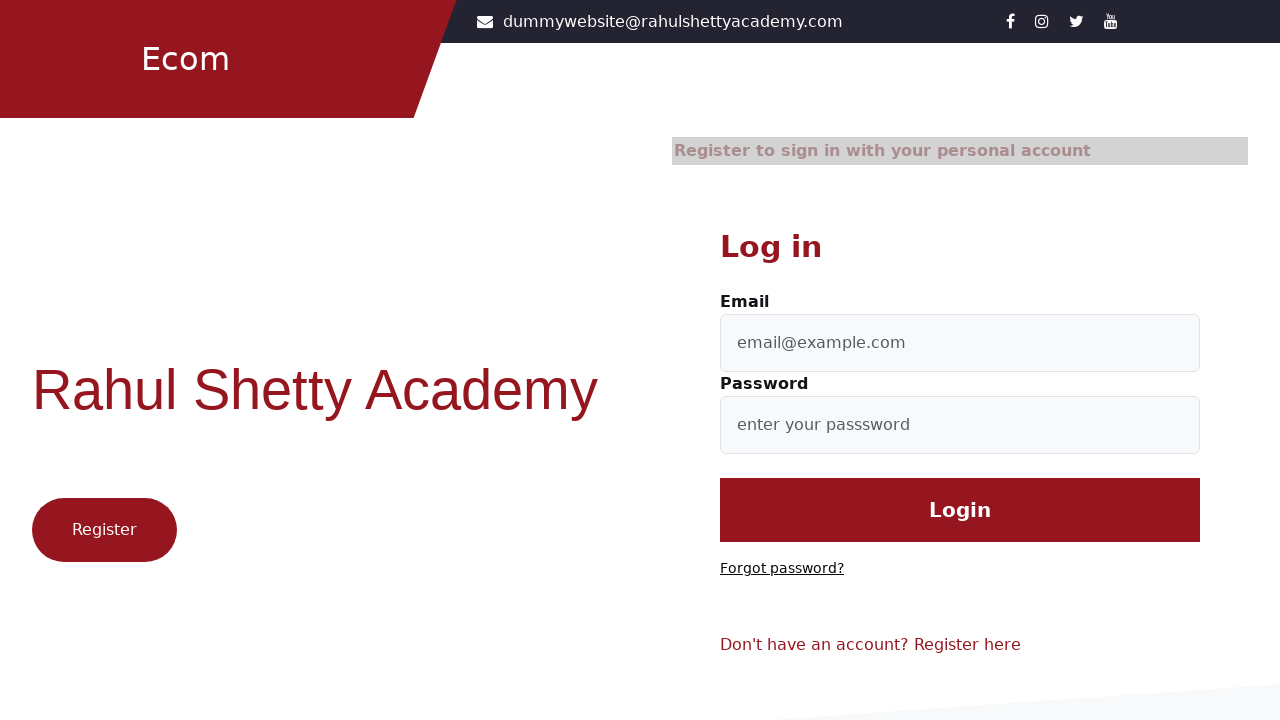